Tests regular click functionality by clicking a button and verifying that a confirmation message appears

Starting URL: https://demoqa.com/buttons

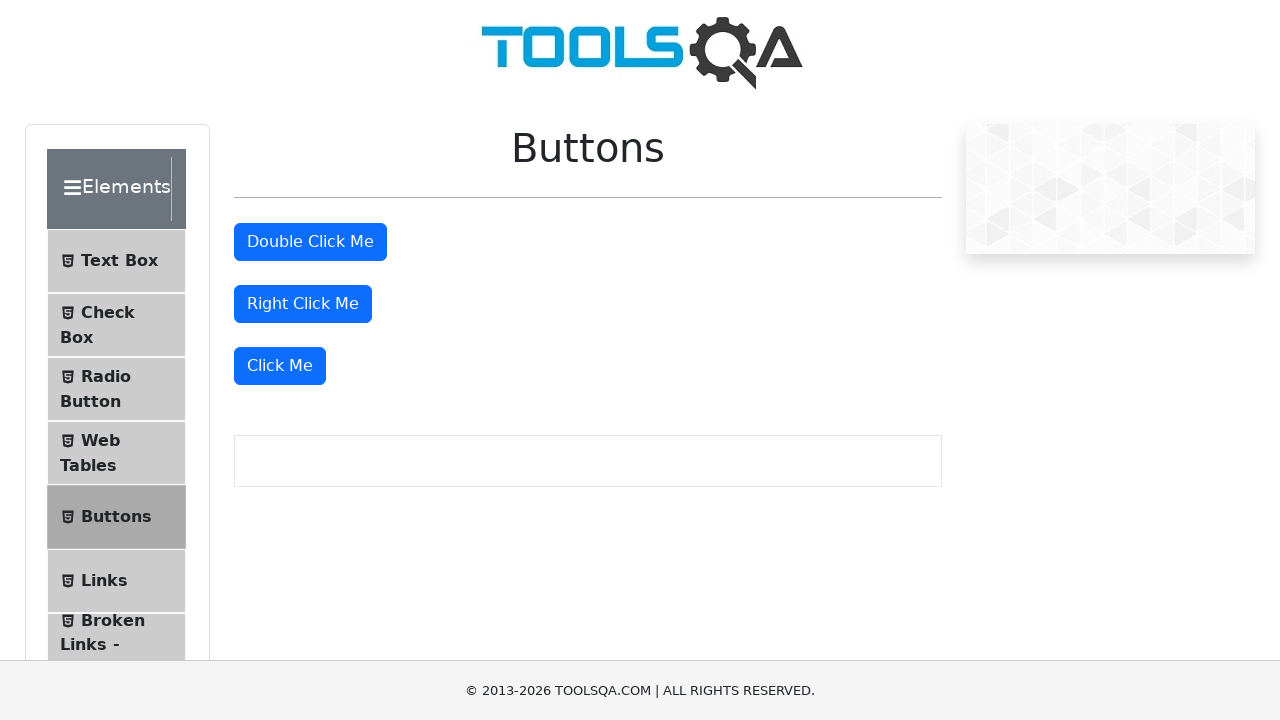

Verified no confirmation message exists initially
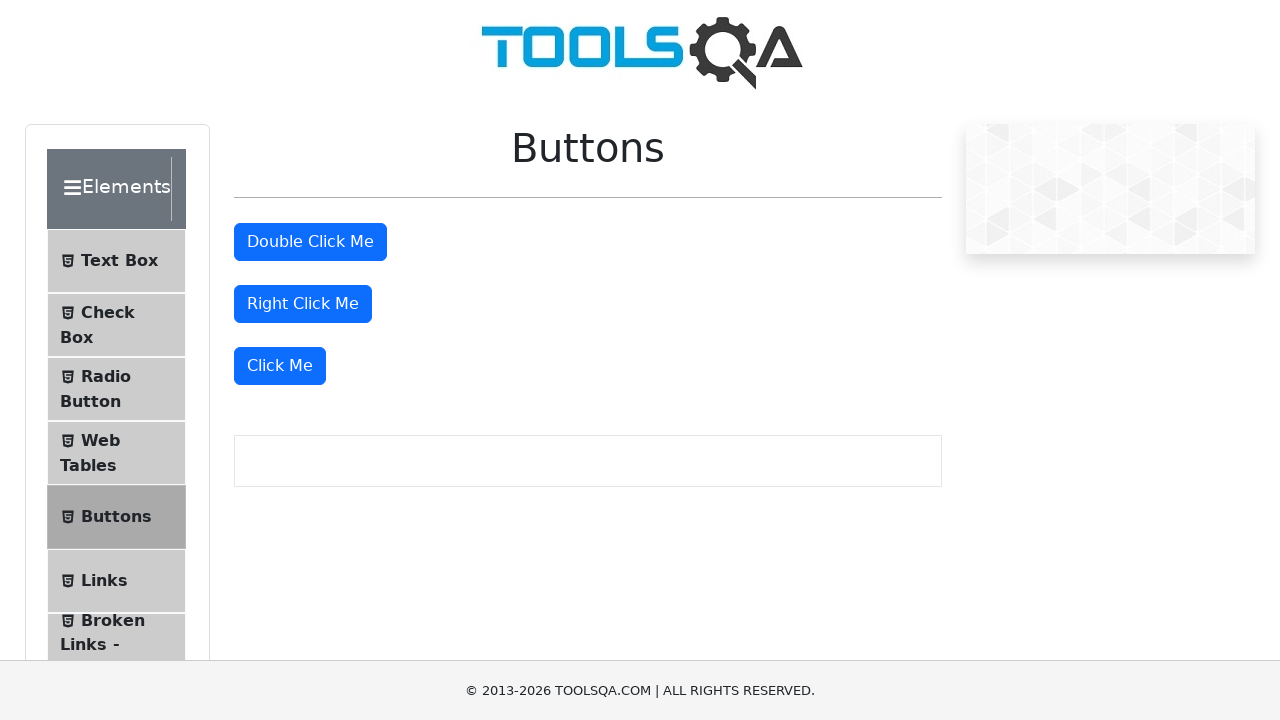

Clicked the 'Click Me' button at (280, 366) on xpath=//button[text() = 'Click Me']
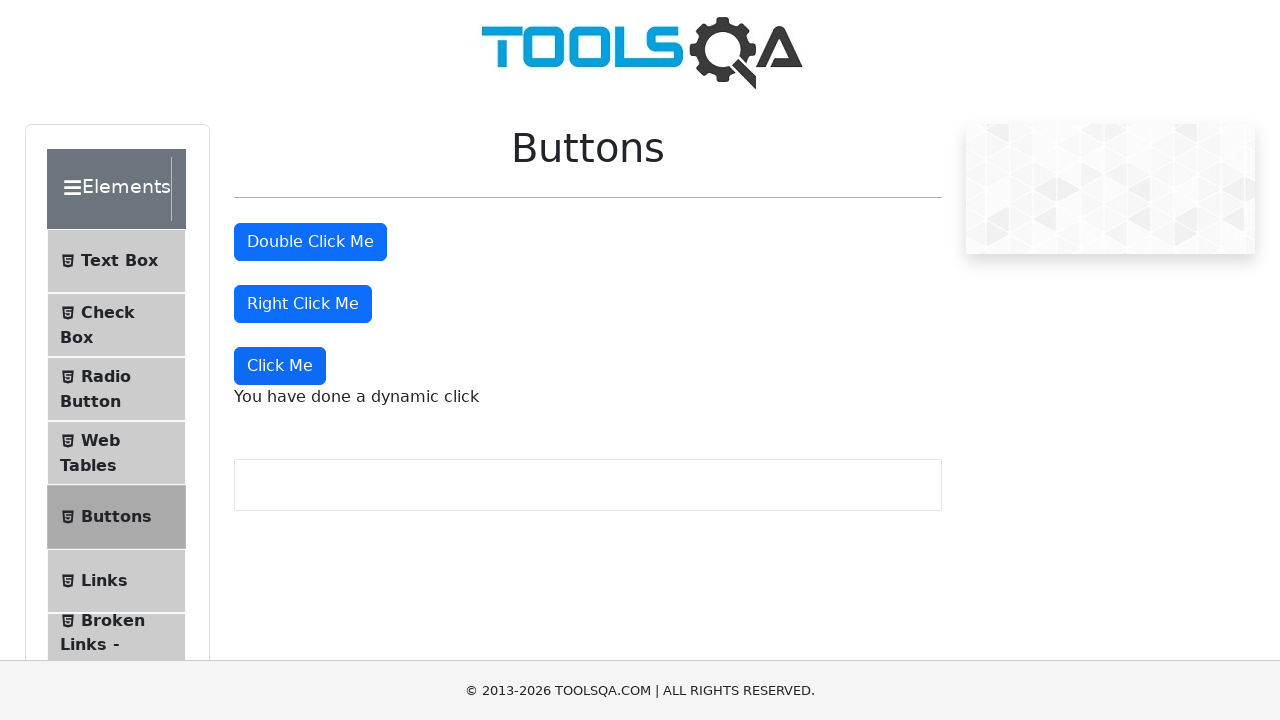

Confirmation message appeared and loaded
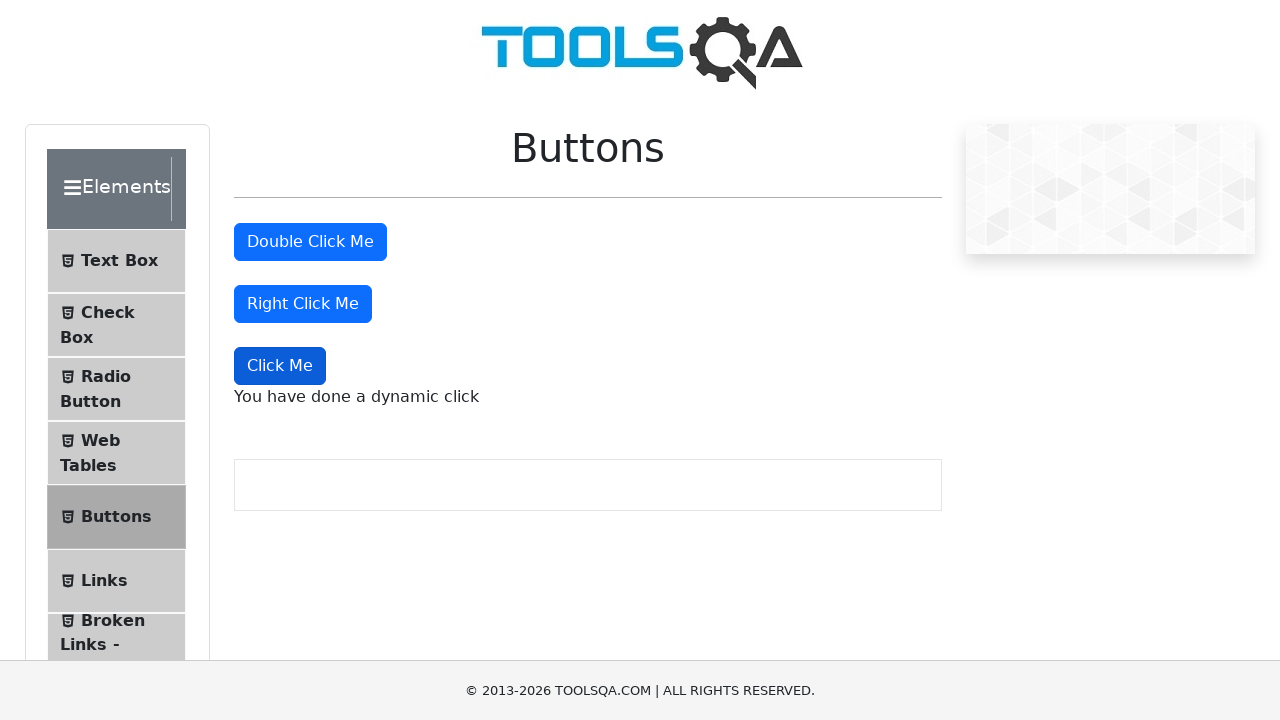

Verified confirmation message text is correct: 'You have done a dynamic click'
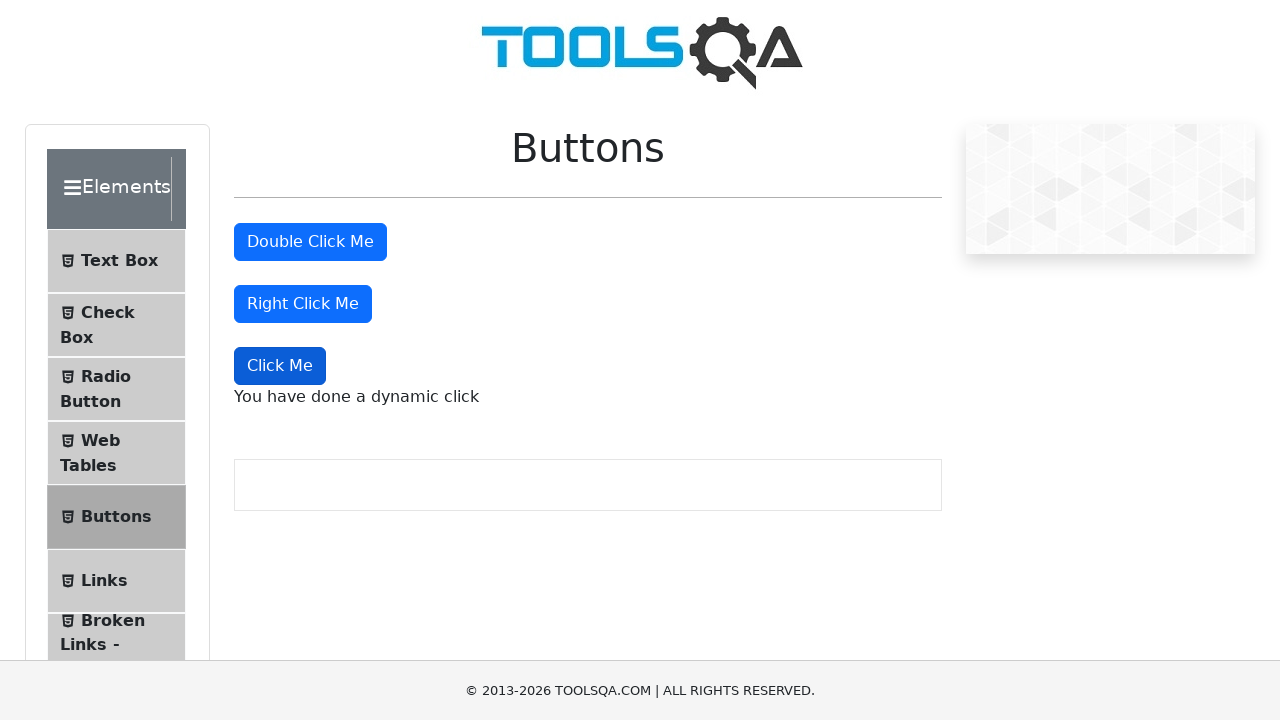

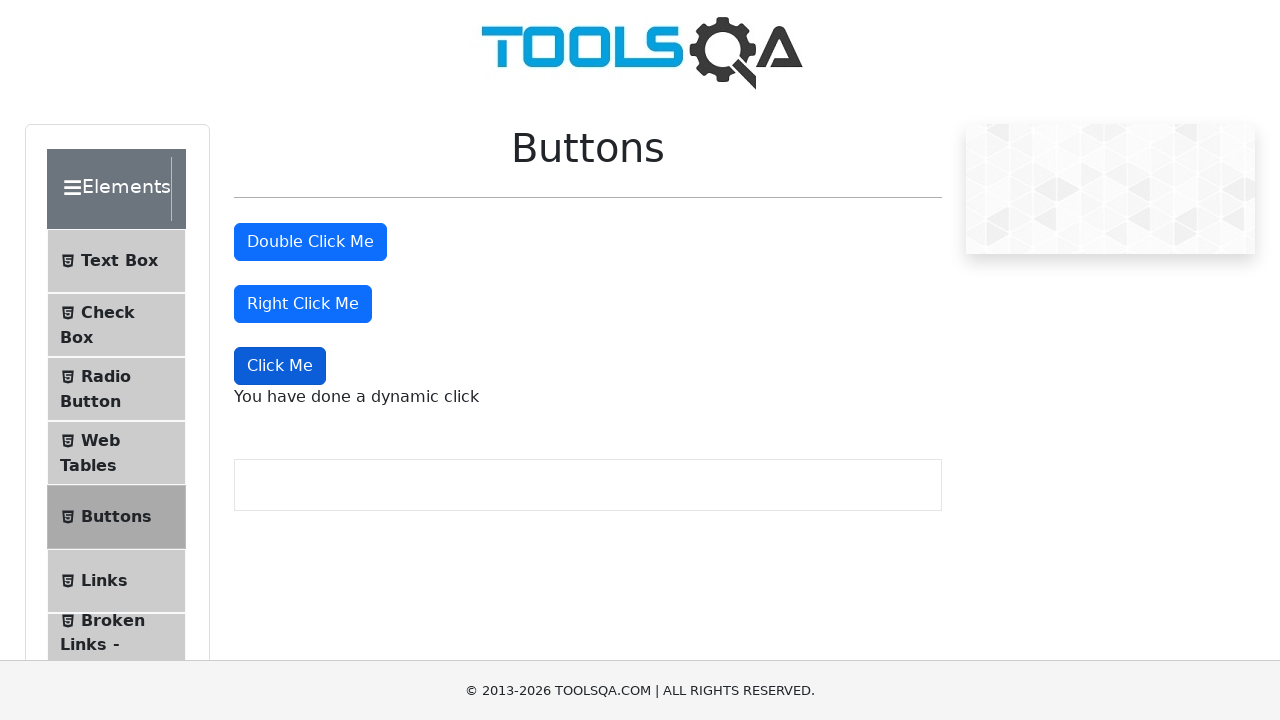